Navigates to a hotel booking website and clicks on the new user registration link to verify navigation

Starting URL: https://adactinhotelapp.com/

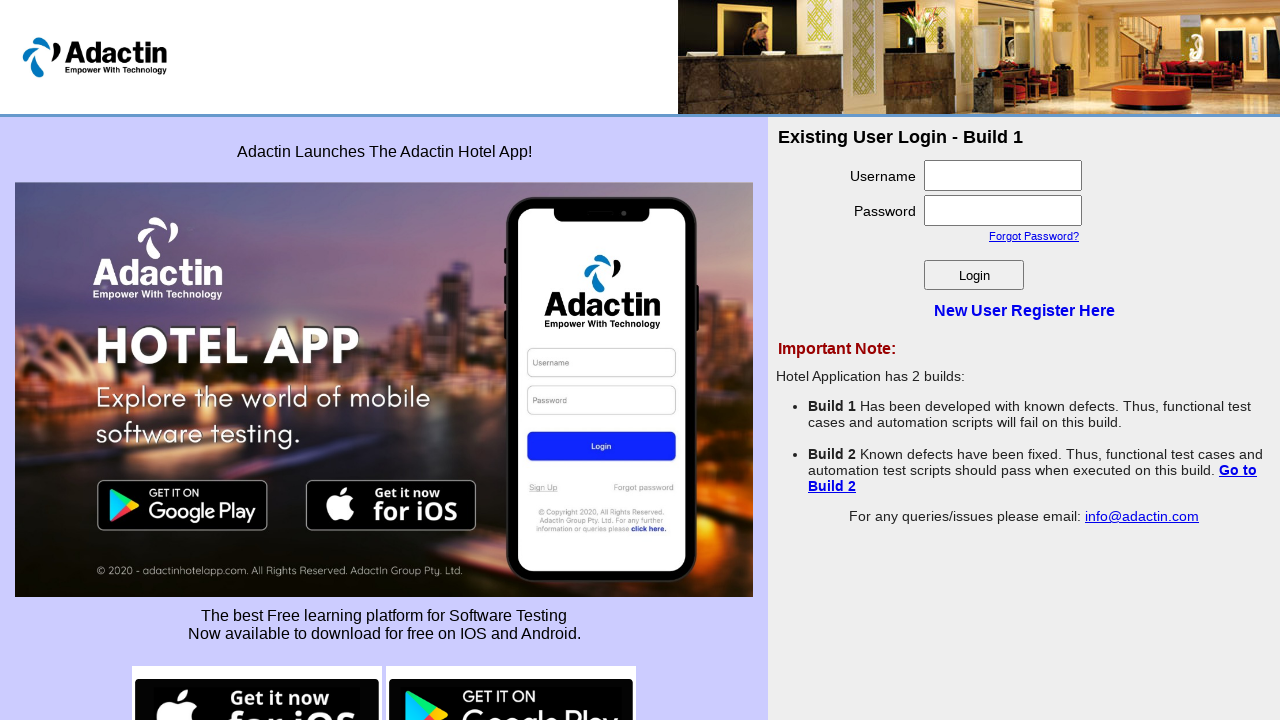

Navigated to Adactin Hotel App homepage
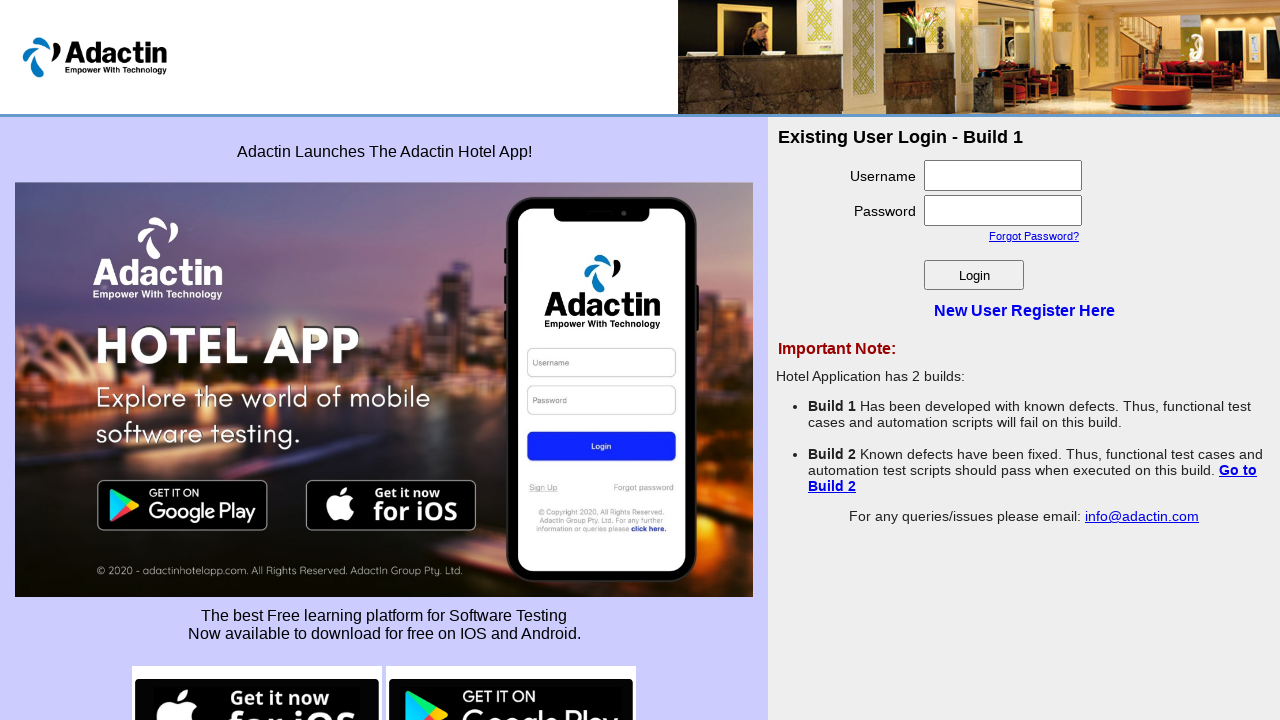

Clicked on 'New User Register Here' link at (1024, 310) on text=New User Register Here
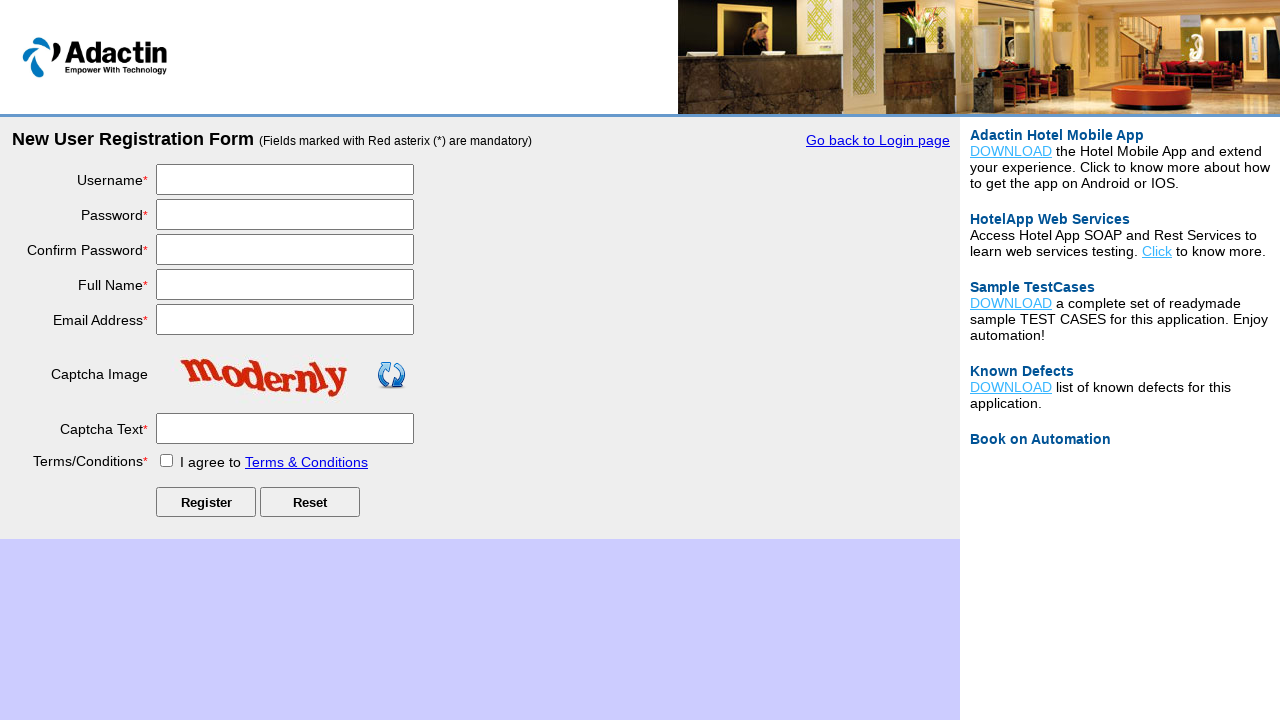

Page navigation completed and network idle
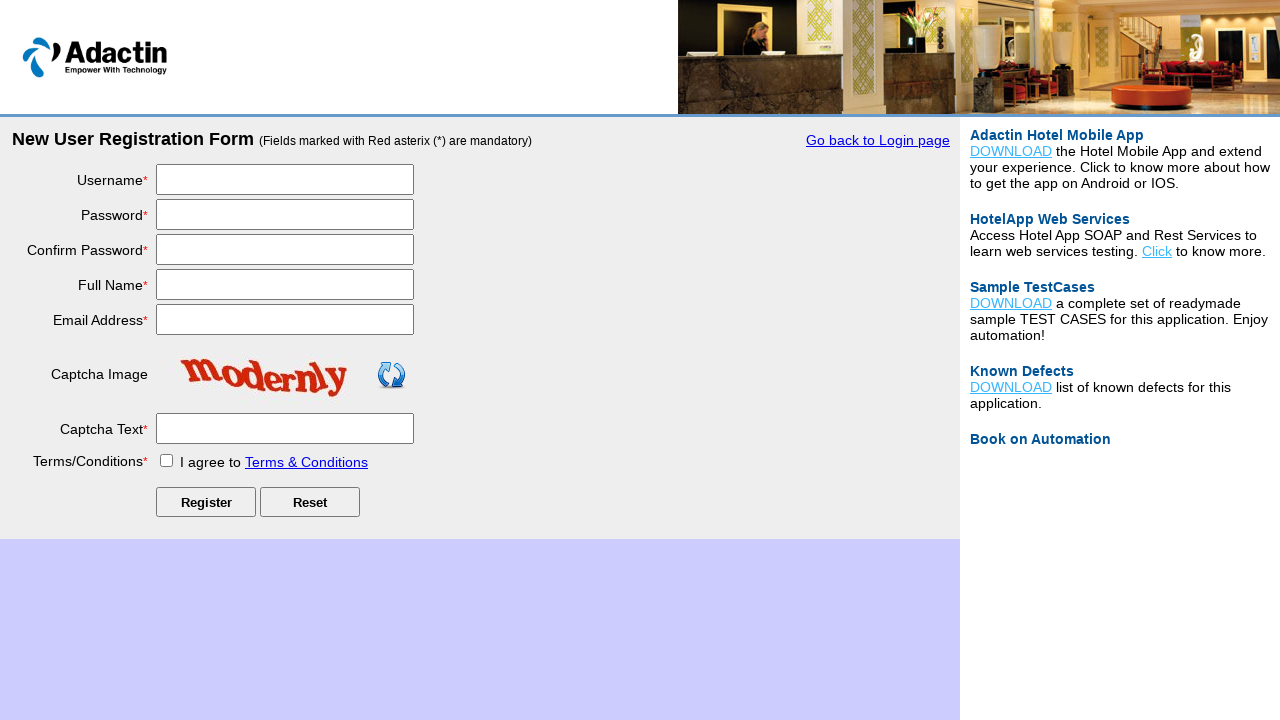

Registration form loaded and verified
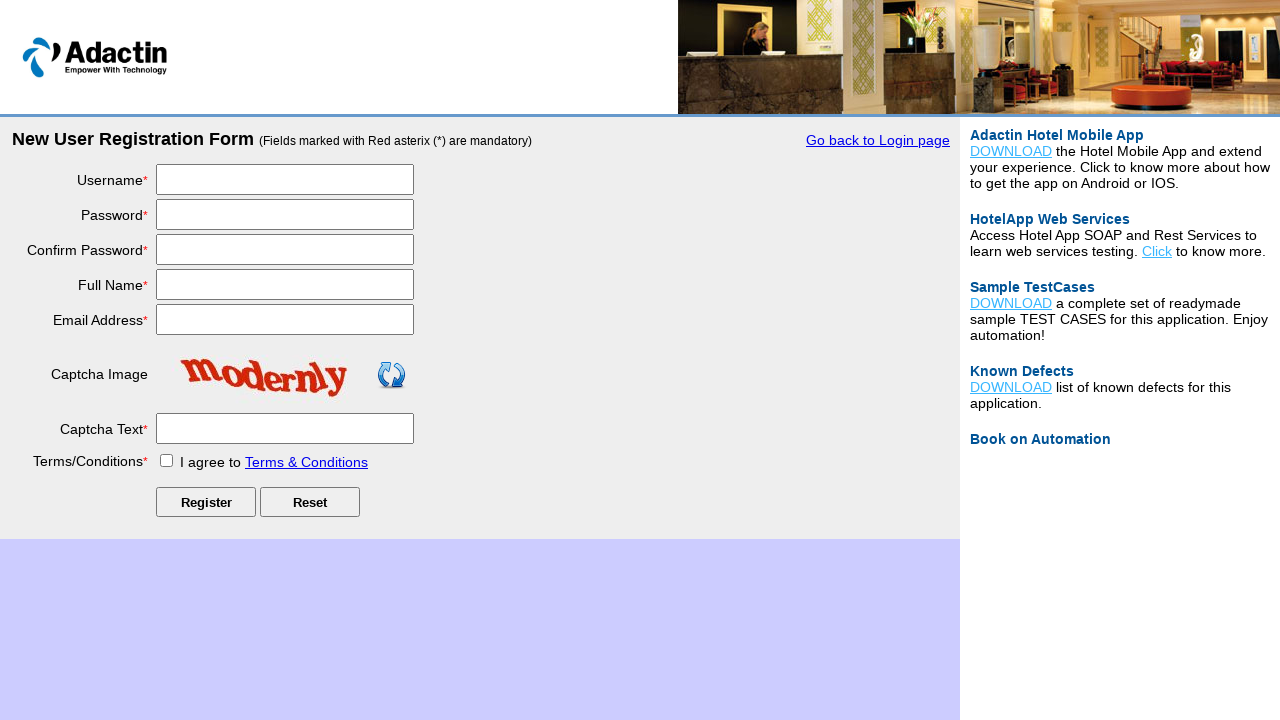

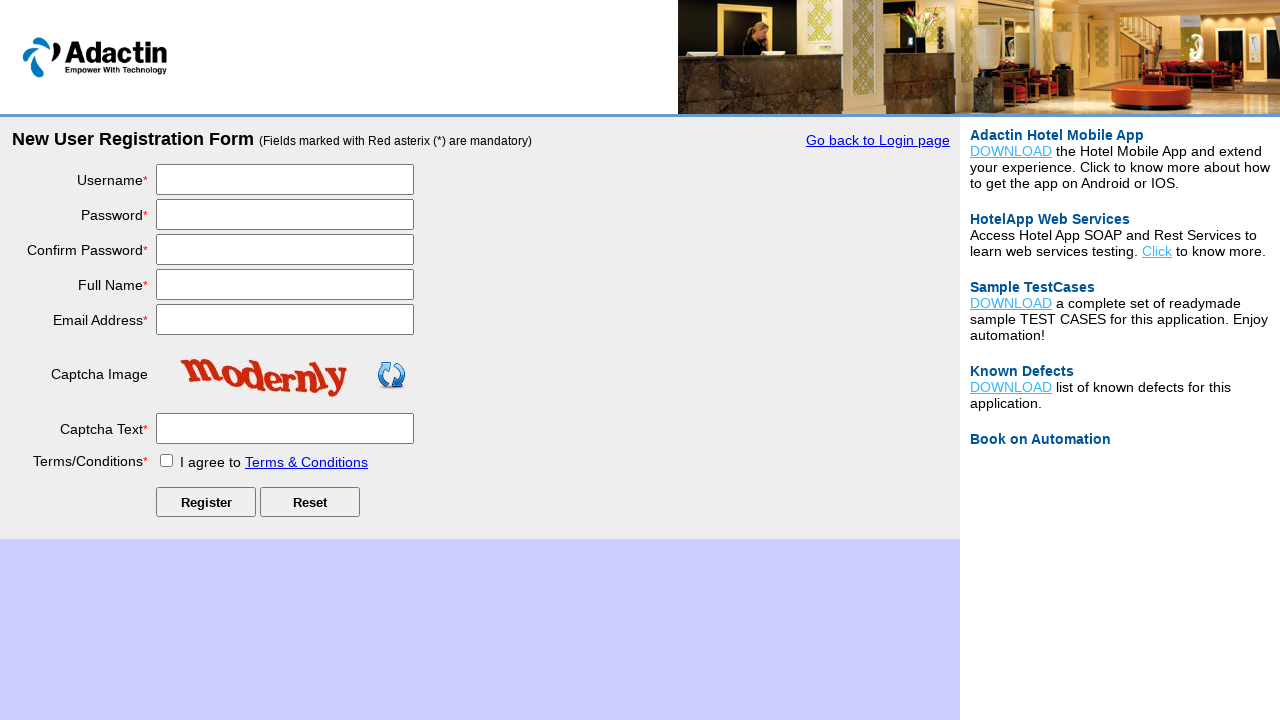